Tests creating a todo list, then clicking on it to add a todo item, and verifying the todo item appears in the list

Starting URL: https://eviltester.github.io/simpletodolist/todolists.html

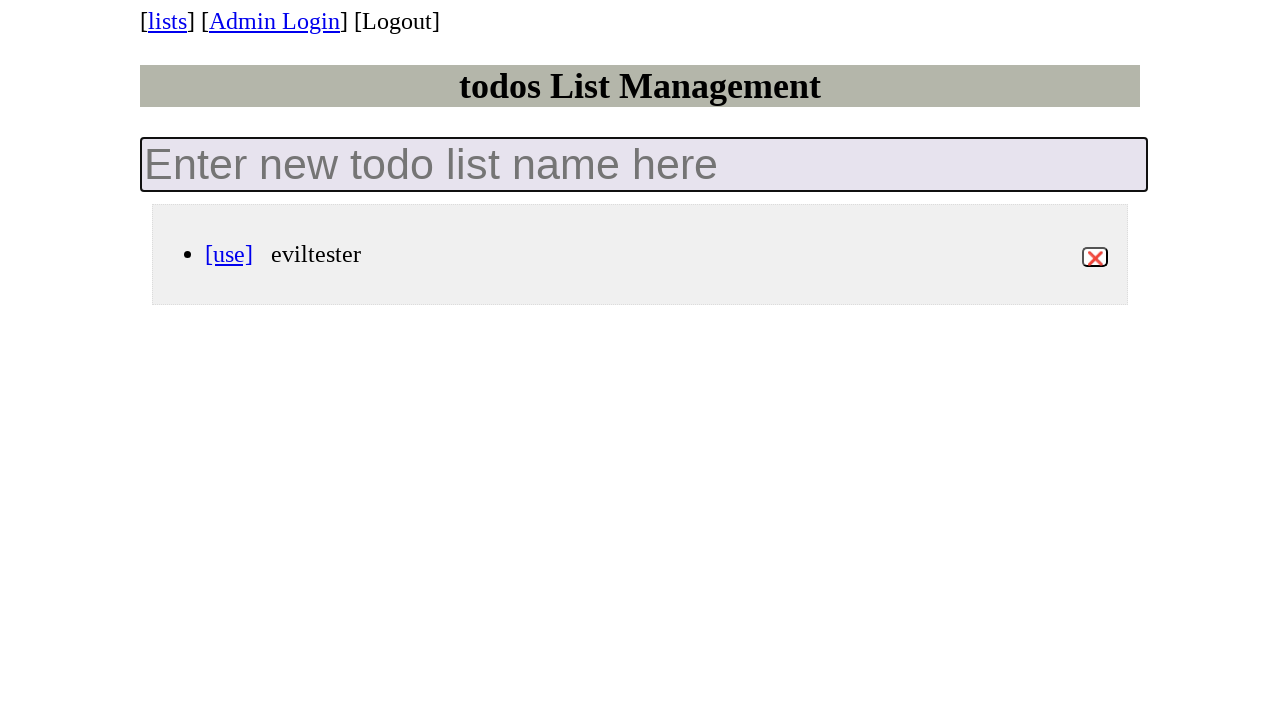

Filled new todo list input field with 'my-new-list' on .new-todo-list
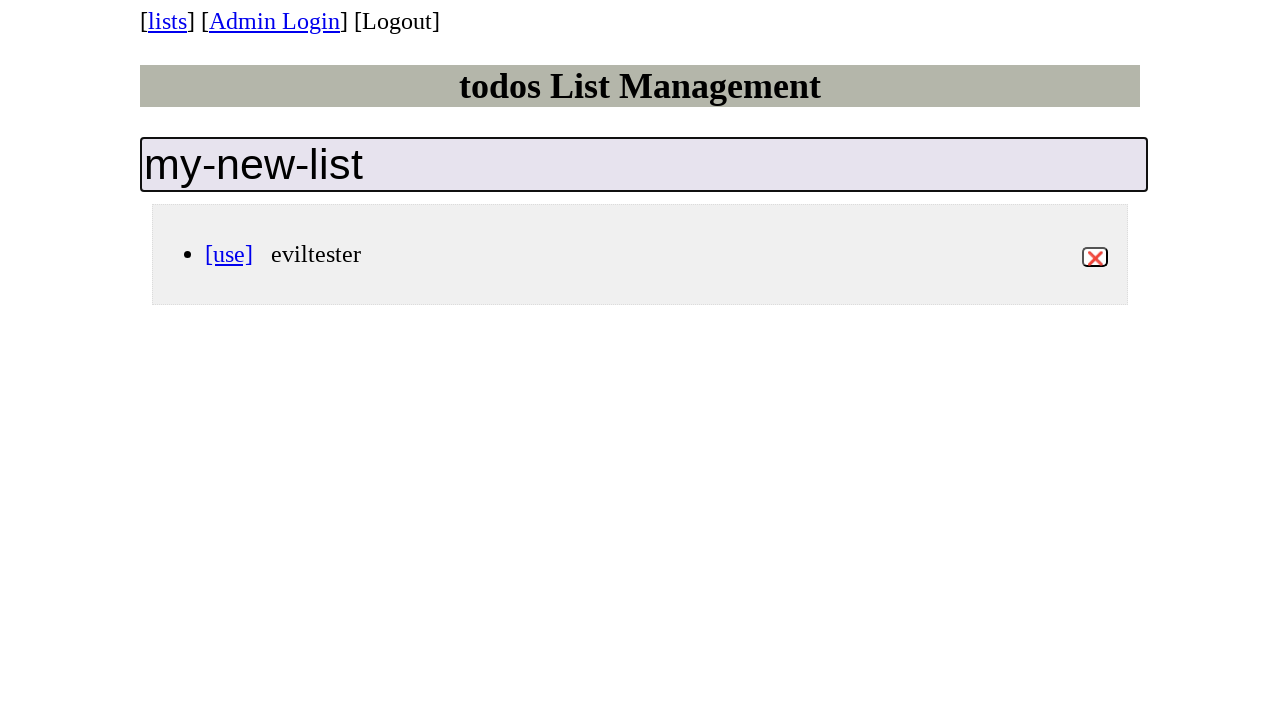

Pressed Enter to create the new todo list on .new-todo-list
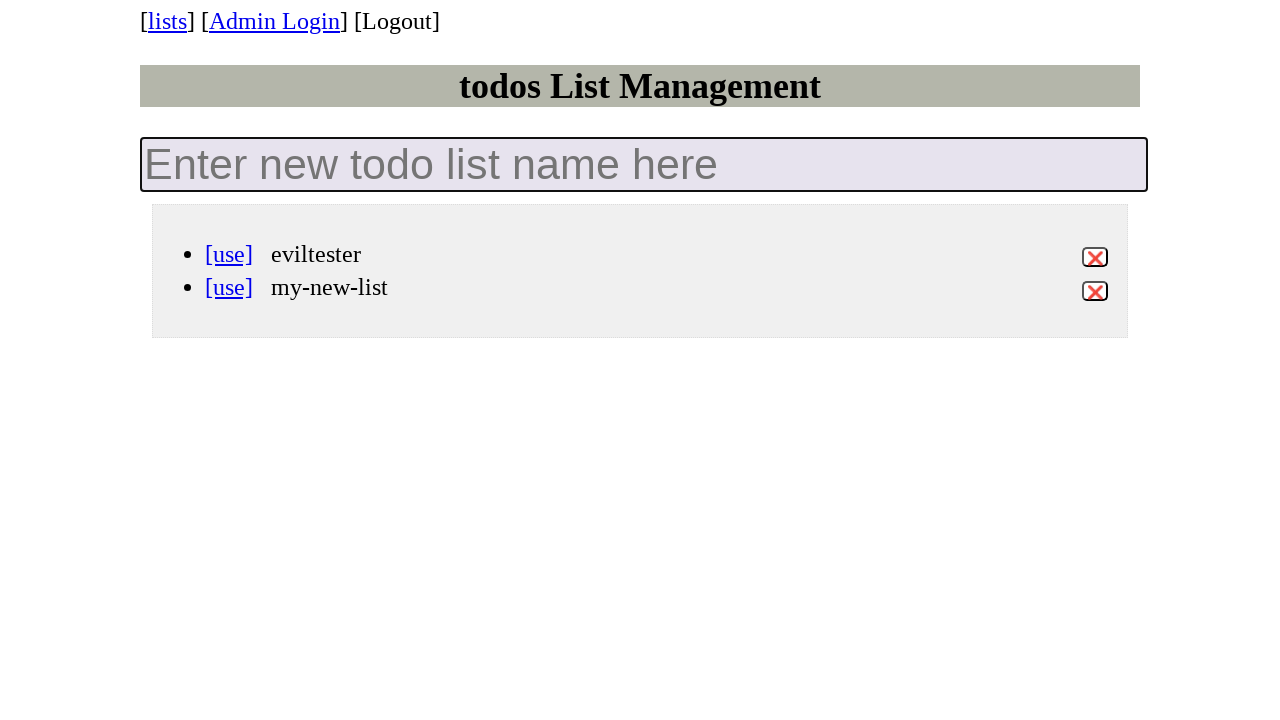

Todo list 'my-new-list' appeared in the list
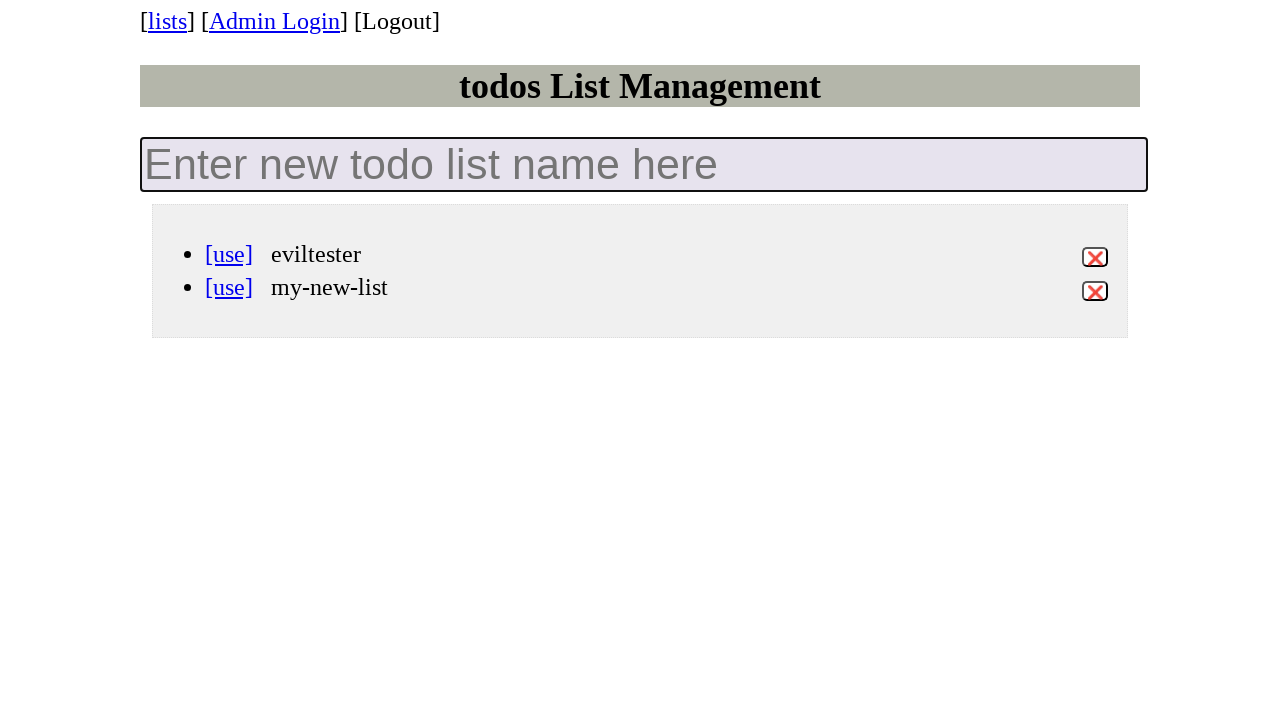

Clicked on the 'my-new-list' link to open it at (229, 287) on li[data-id='my-new-list'] a
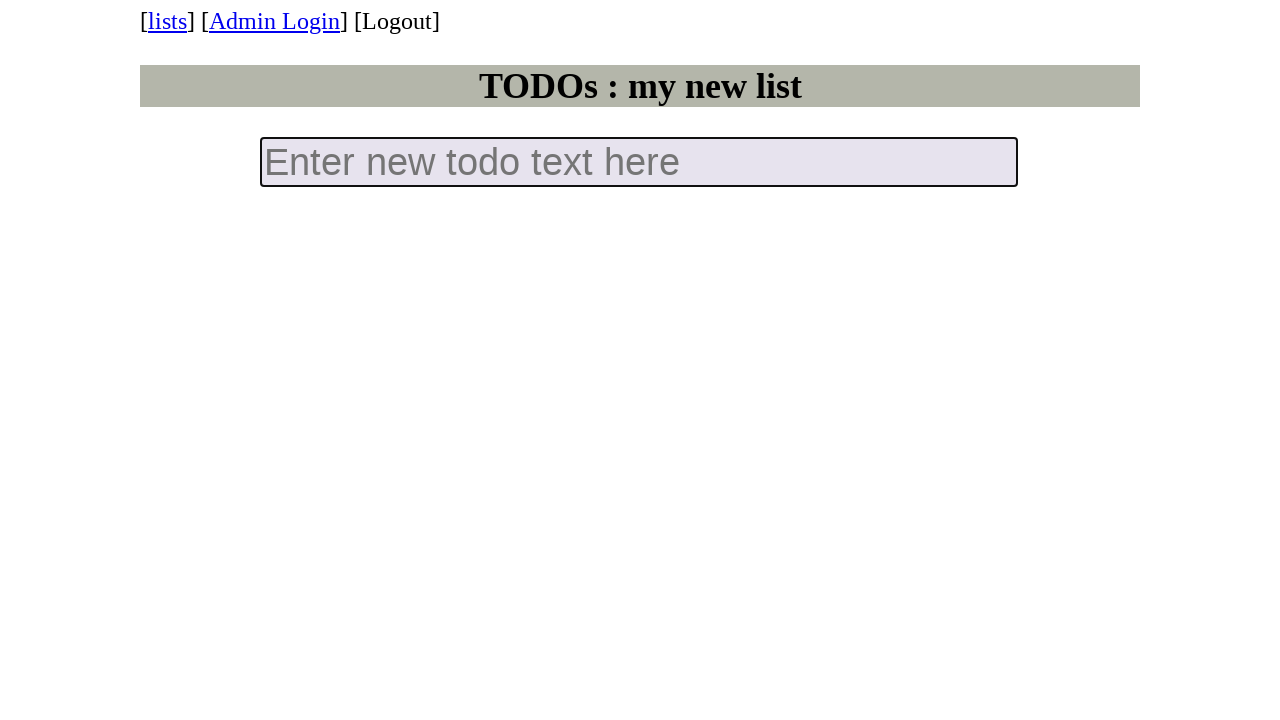

Filled new todo input field with 'Do this thing' on input.new-todo
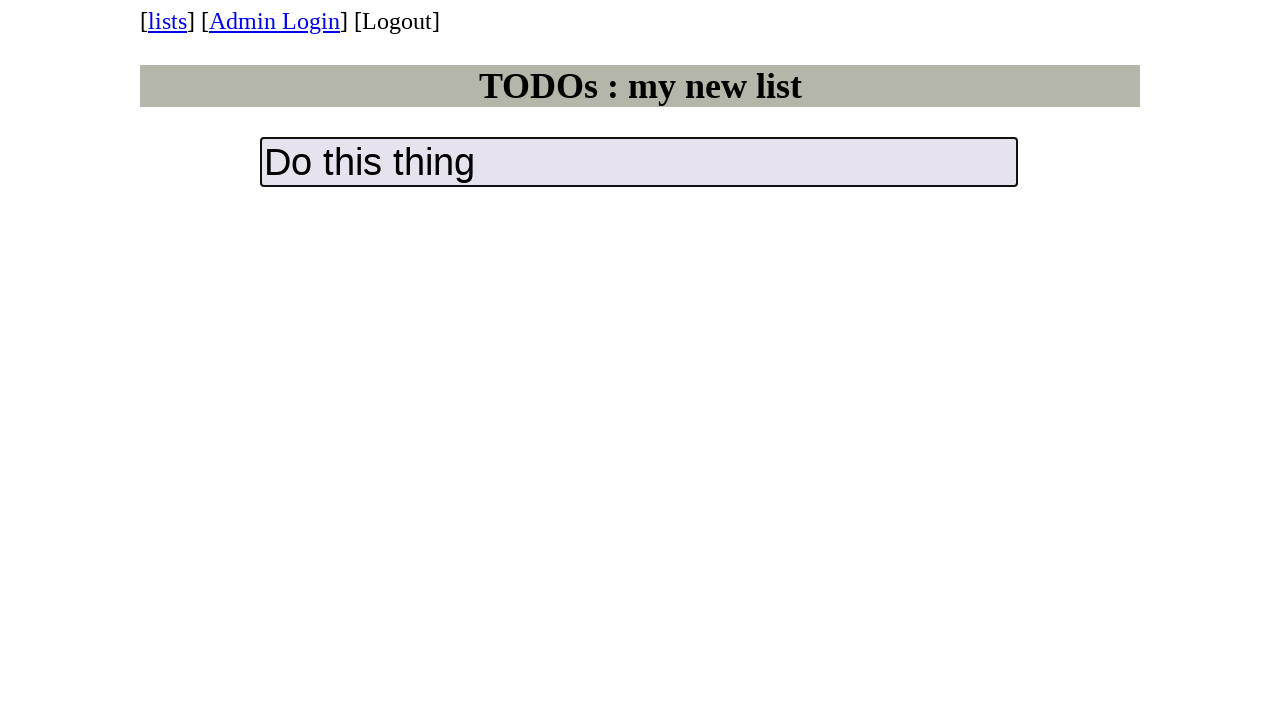

Pressed Enter to create the todo item on input.new-todo
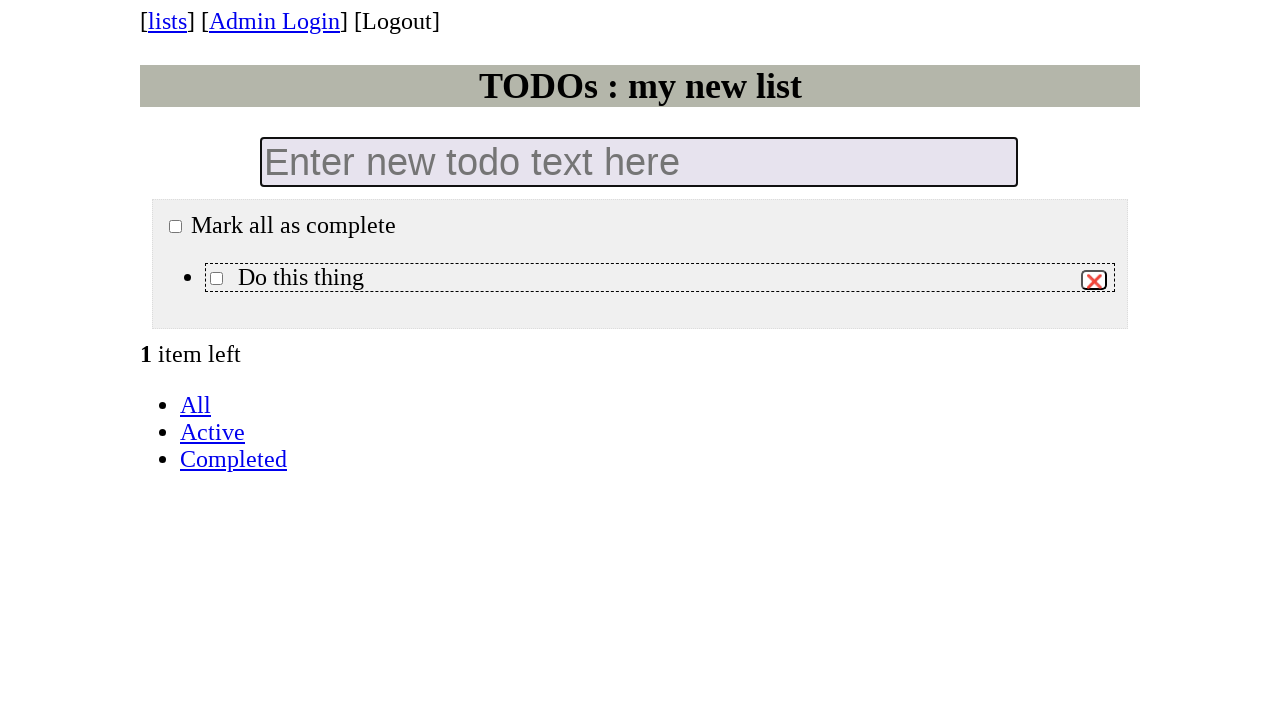

Todo item 'Do this thing' appeared in the todo list
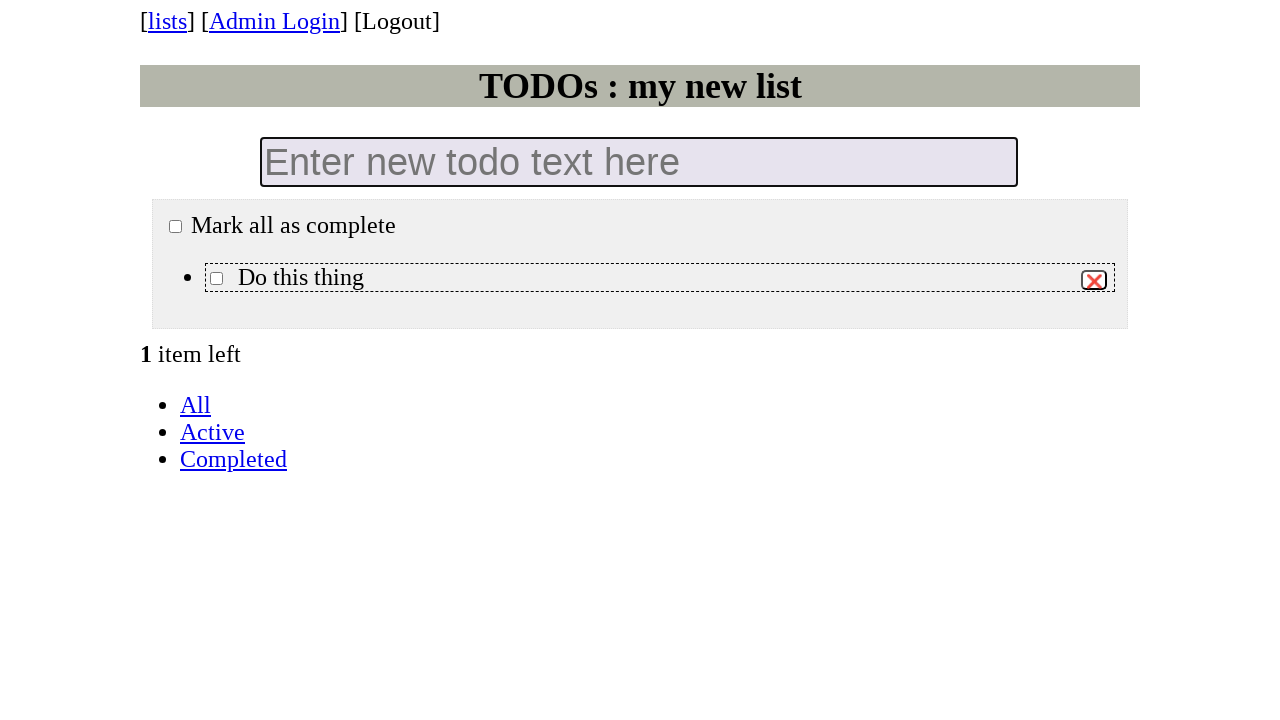

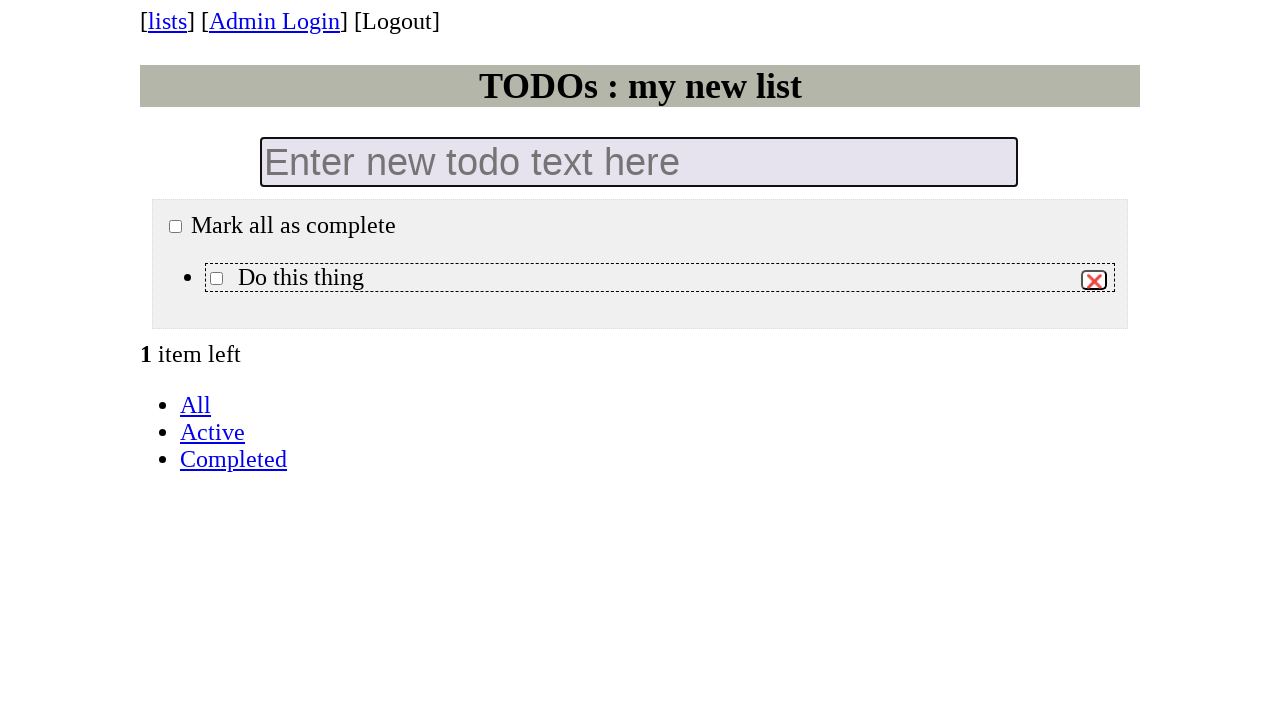